Tests entering tomorrow's date in dd.MM.yyyy format into a date field

Starting URL: https://obstaclecourse.tricentis.com/Obstacles/19875

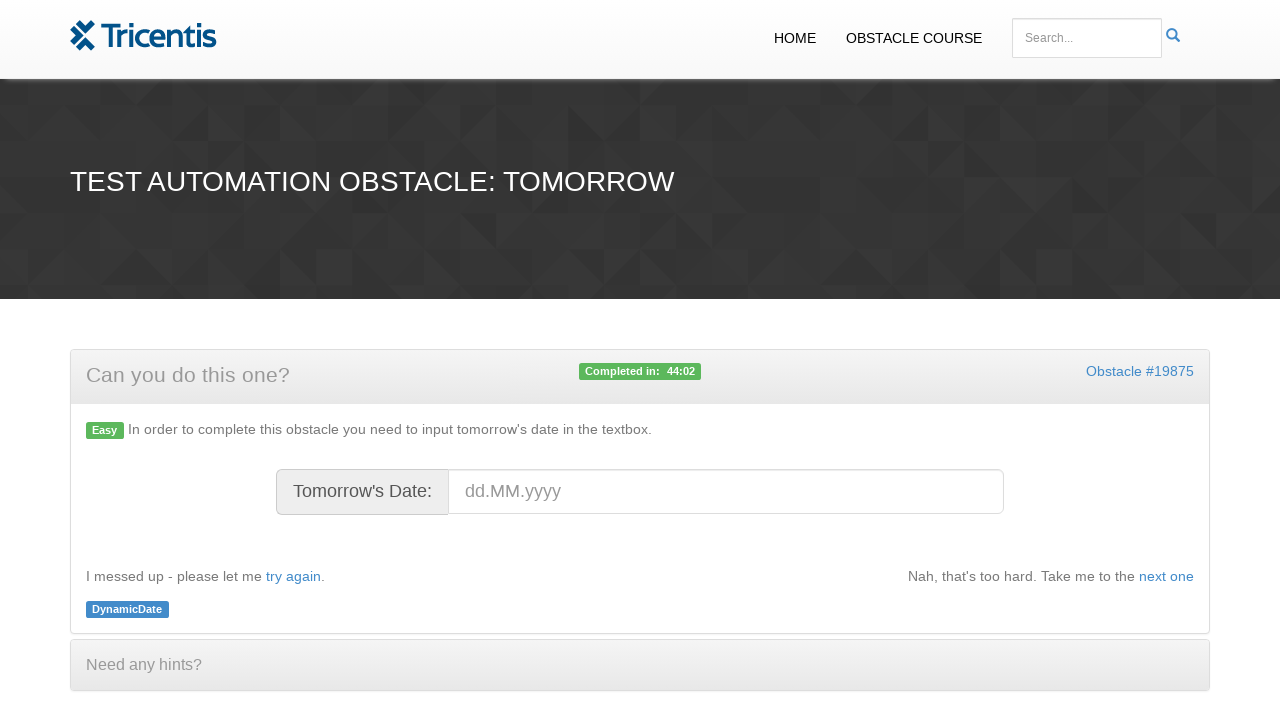

Calculated tomorrow's date: 03.03.2026
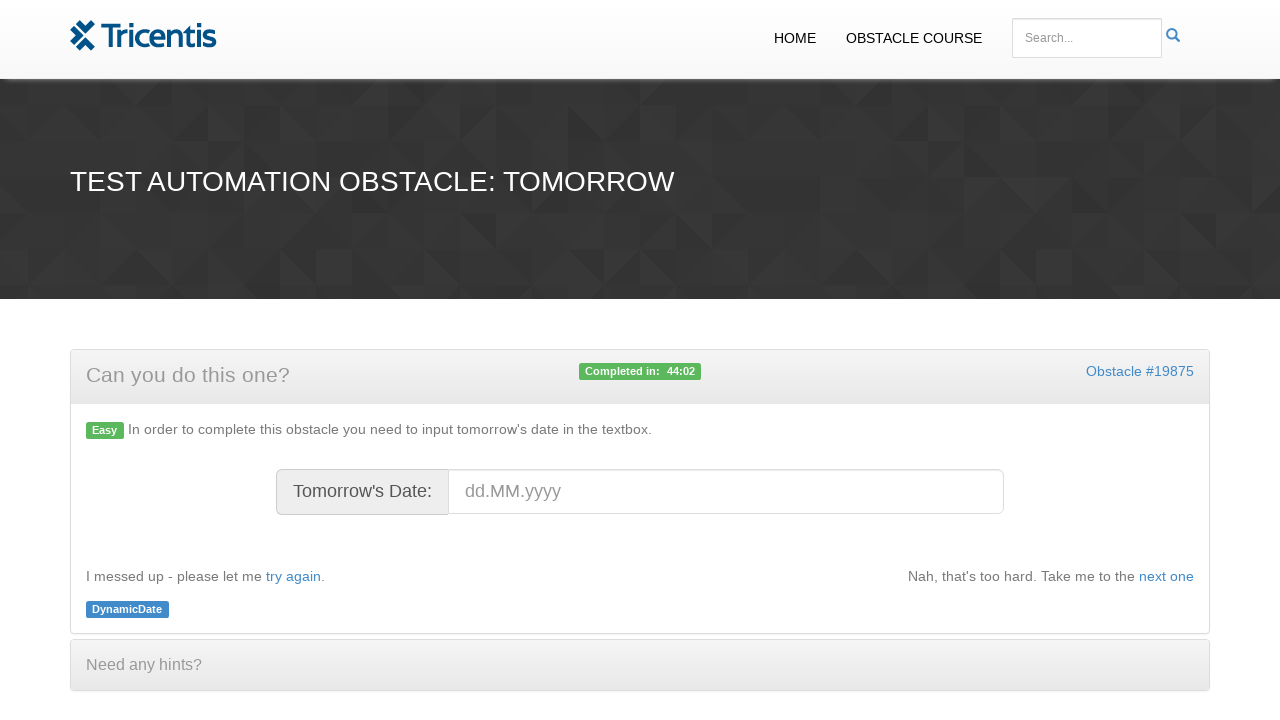

Filled date field with tomorrow's date (03.03.2026) in dd.MM.yyyy format on #datefield
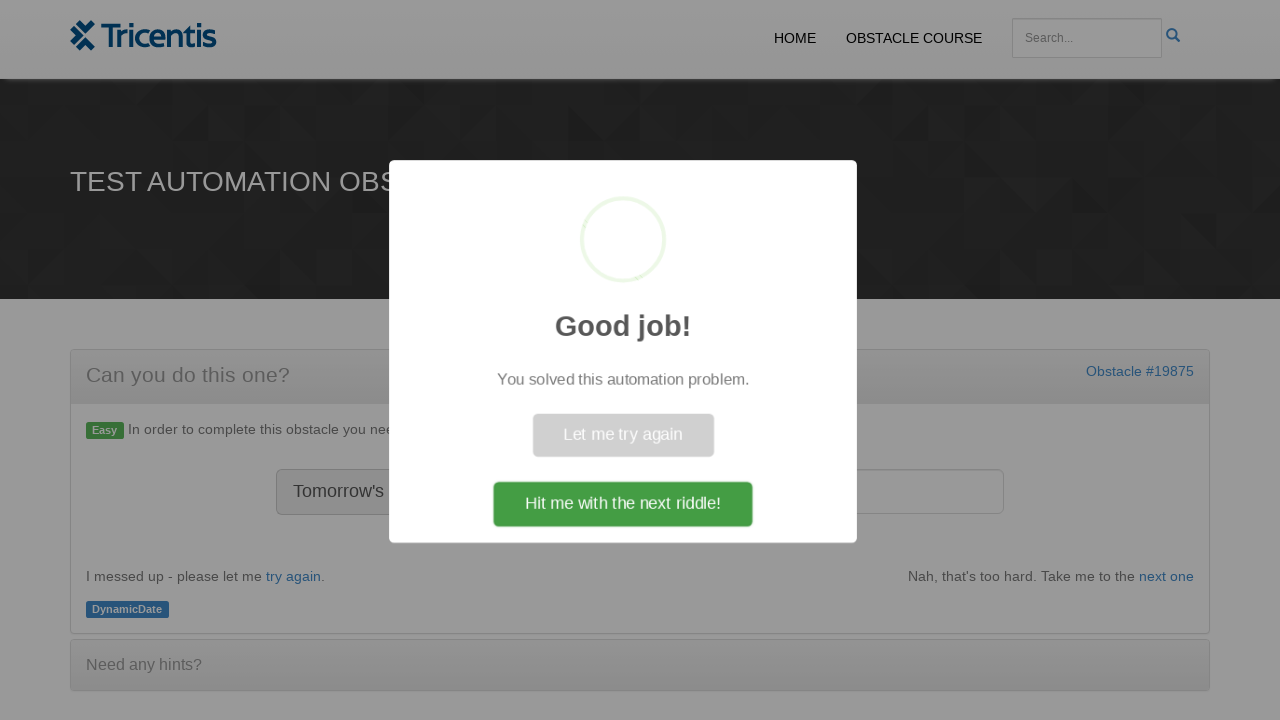

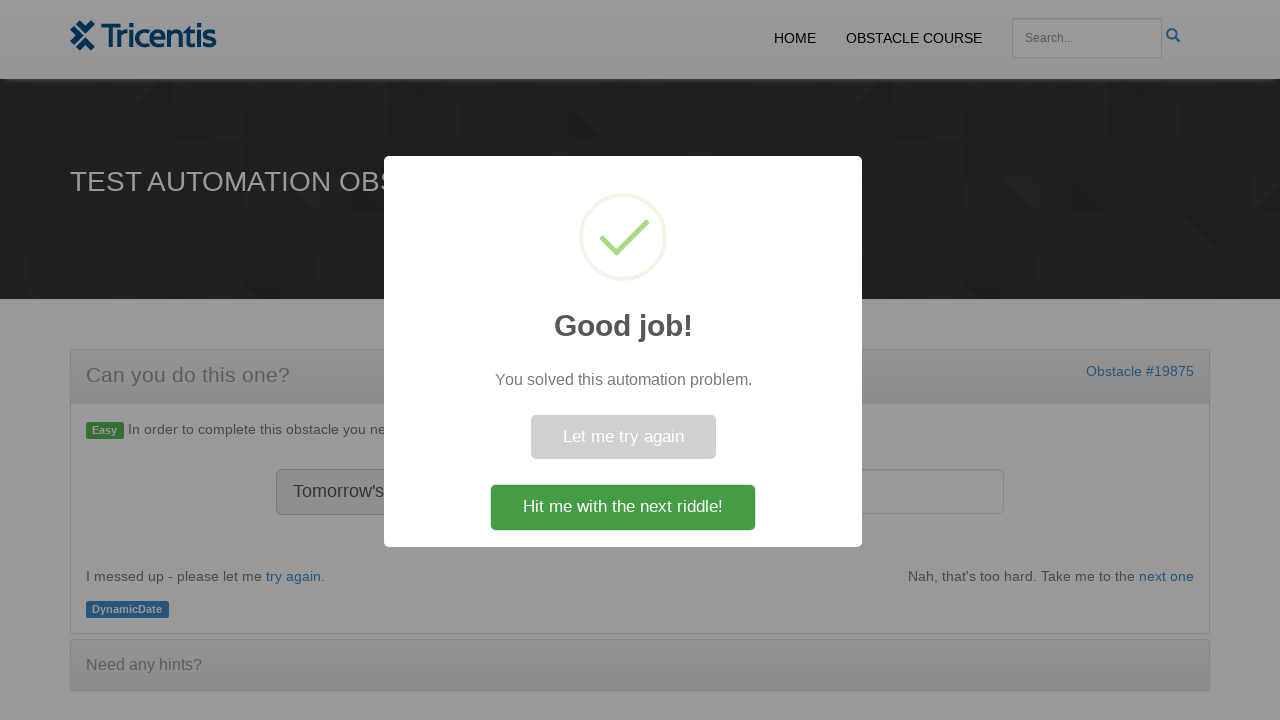